Tests dynamic controls on a webpage by toggling checkbox removal/addition and enabling/disabling a text input field

Starting URL: https://the-internet.herokuapp.com/dynamic_controls

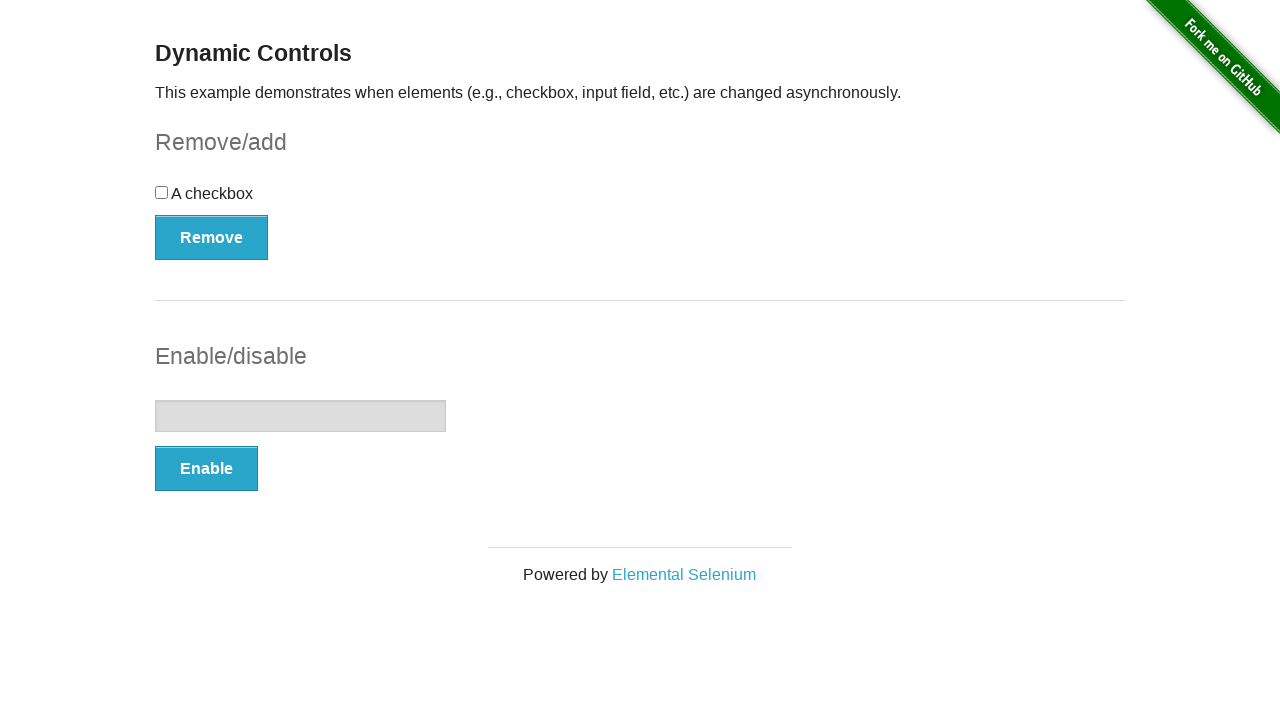

Clicked on checkbox to toggle it at (162, 192) on xpath=//div[@id='checkbox']//input
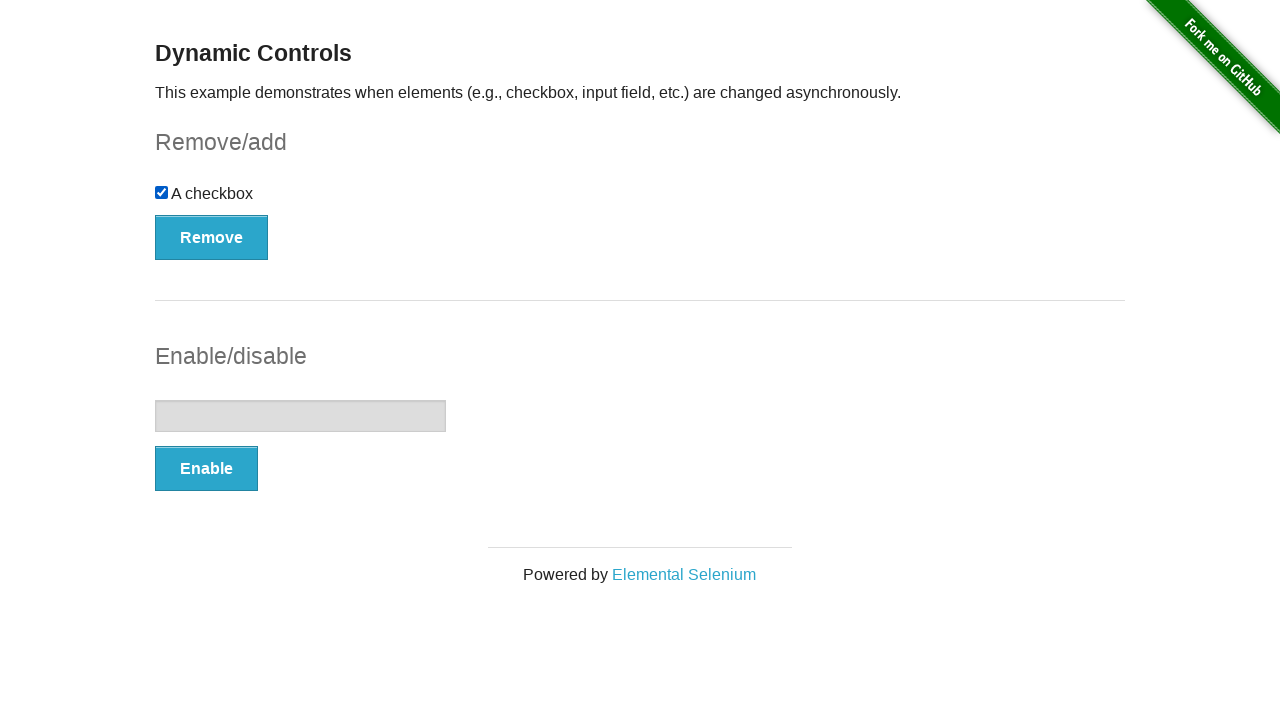

Clicked remove button to remove the checkbox at (212, 237) on xpath=//button[@onclick='swapCheckbox()']
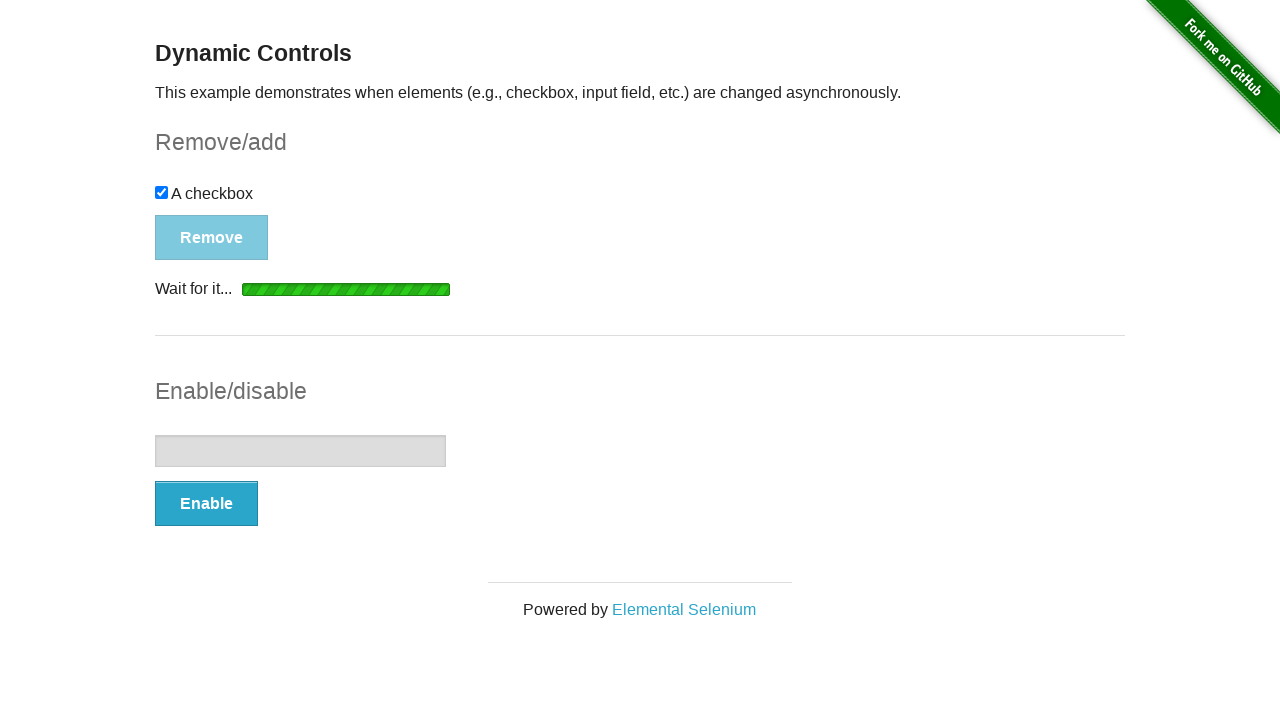

Checkbox removal message appeared
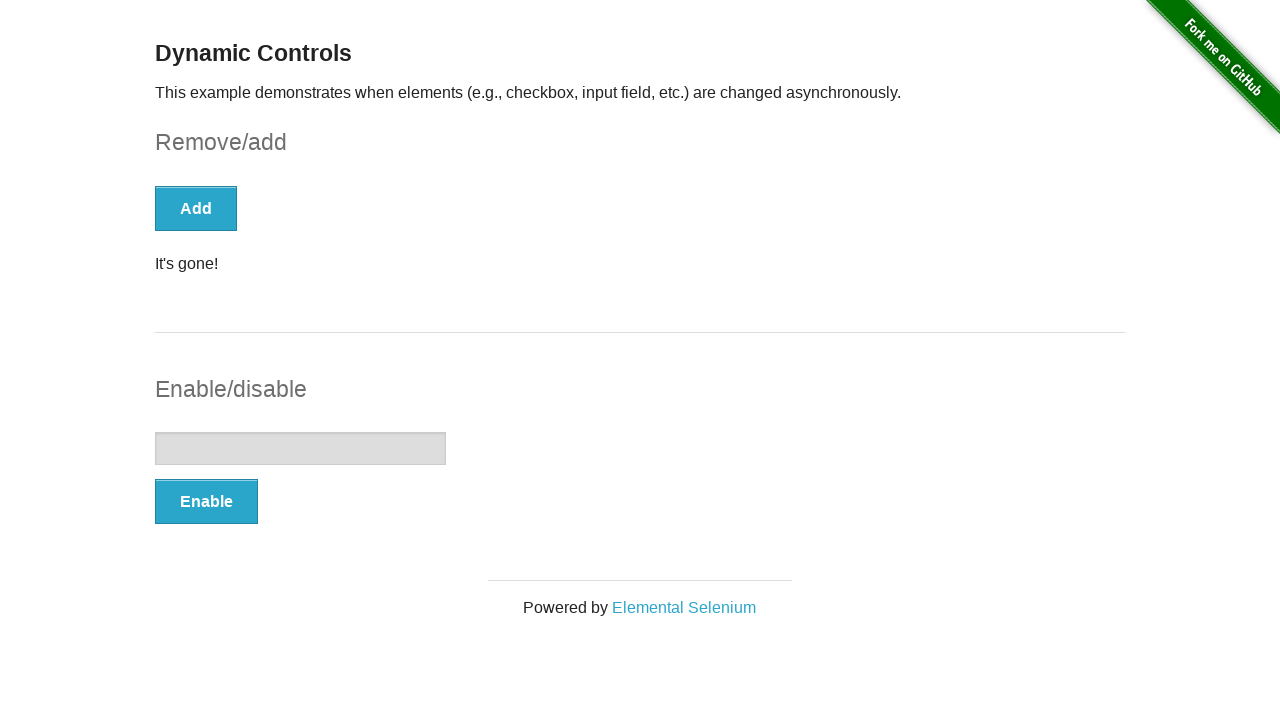

Clicked enable button to enable the text field at (206, 501) on xpath=//button[@onclick='swapInput()']
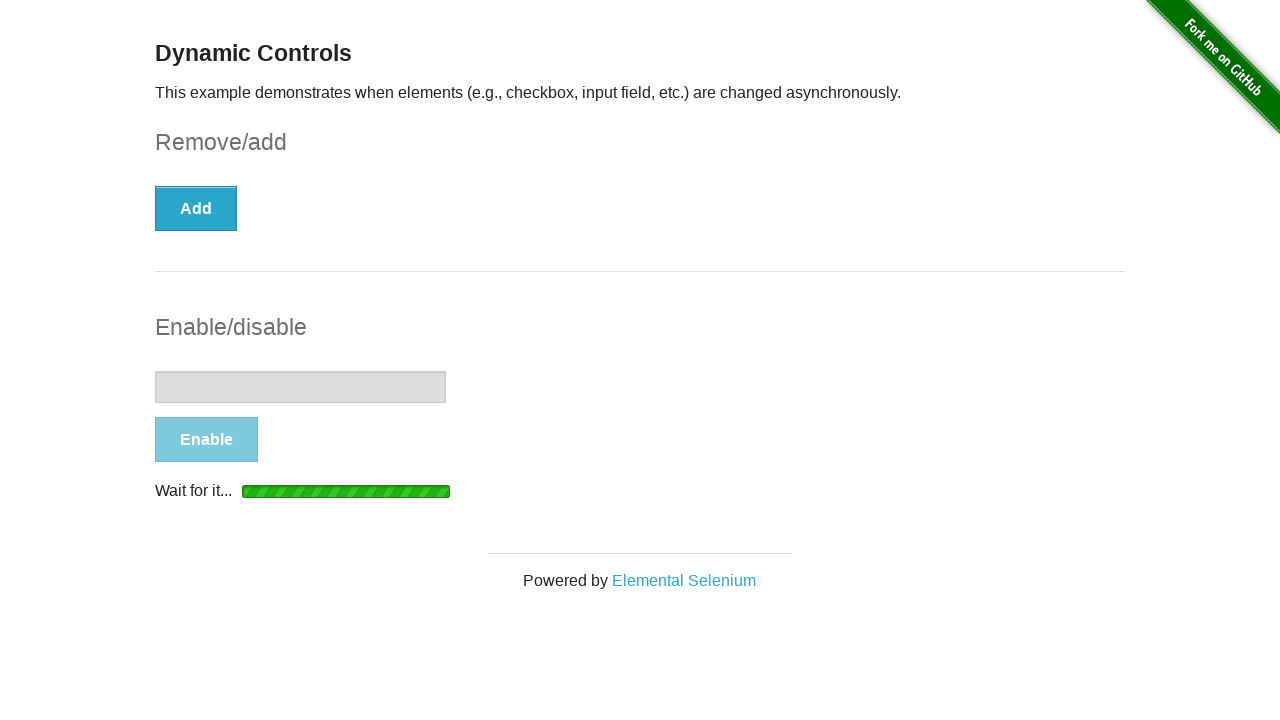

Text field is now visible and enabled
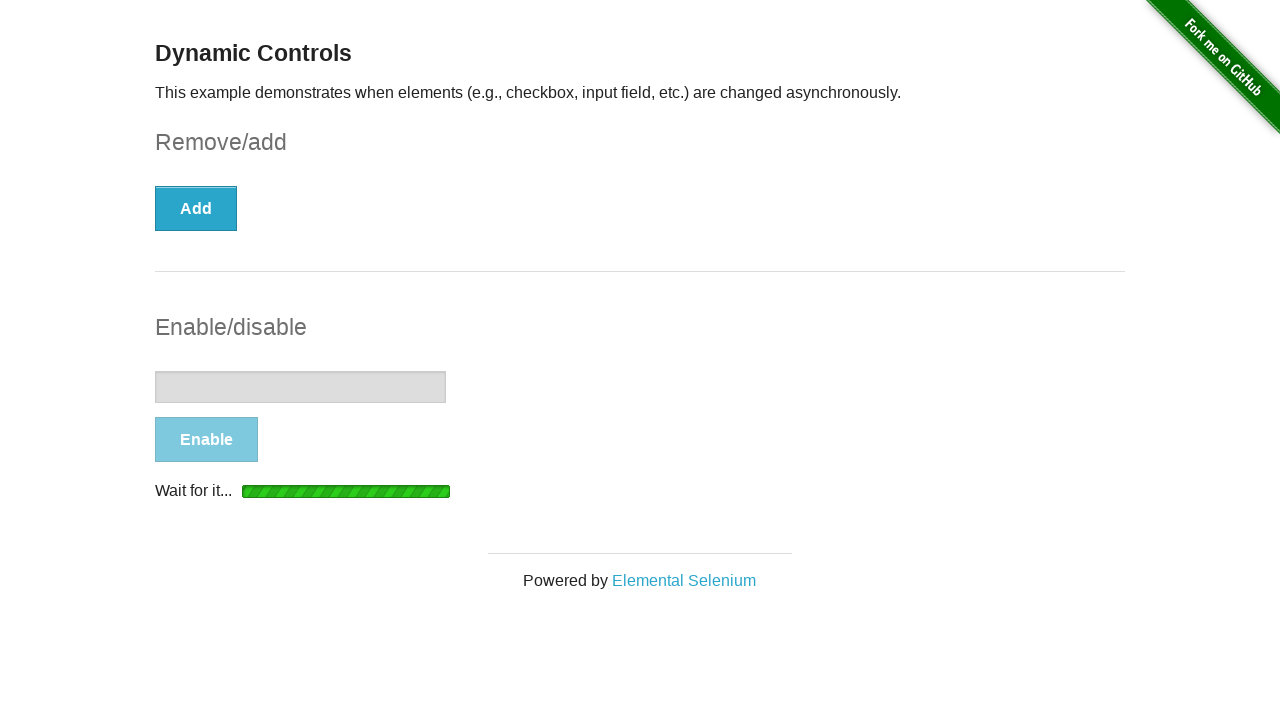

Filled text field with 'HomeWork' on //input[@type='text']
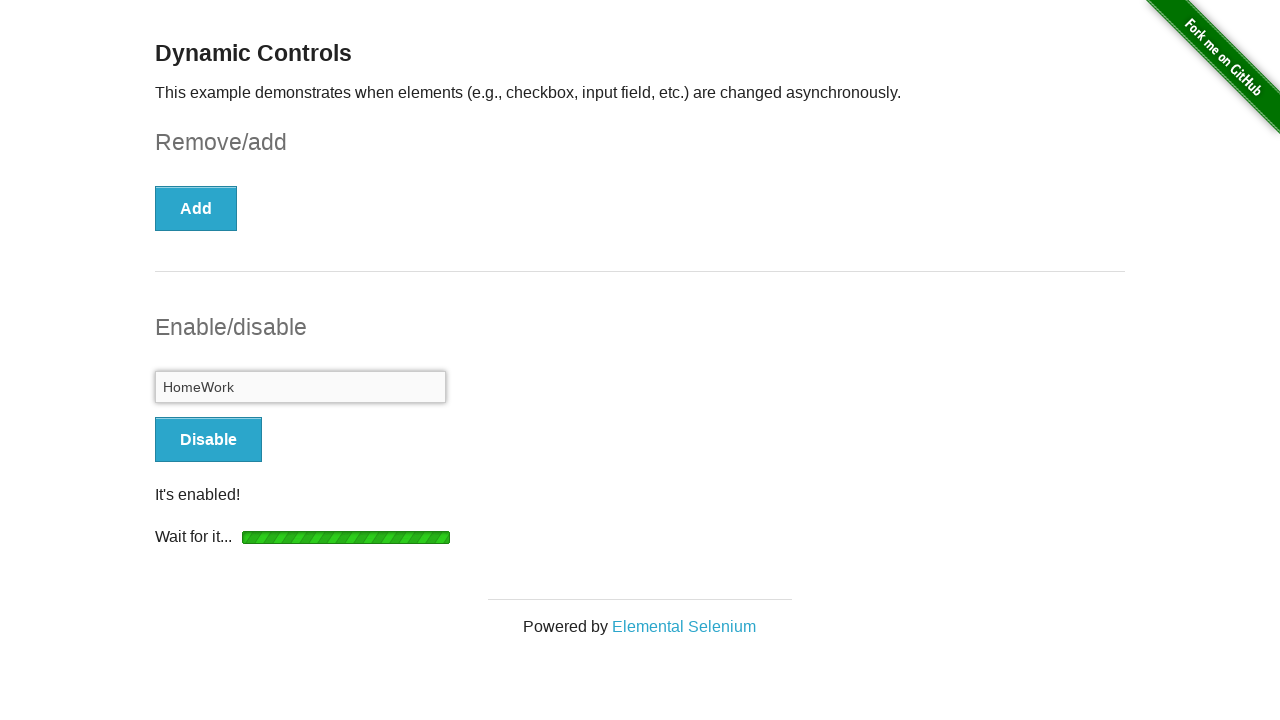

Clicked disable button to disable the text field at (208, 440) on xpath=//button[@onclick='swapInput()']
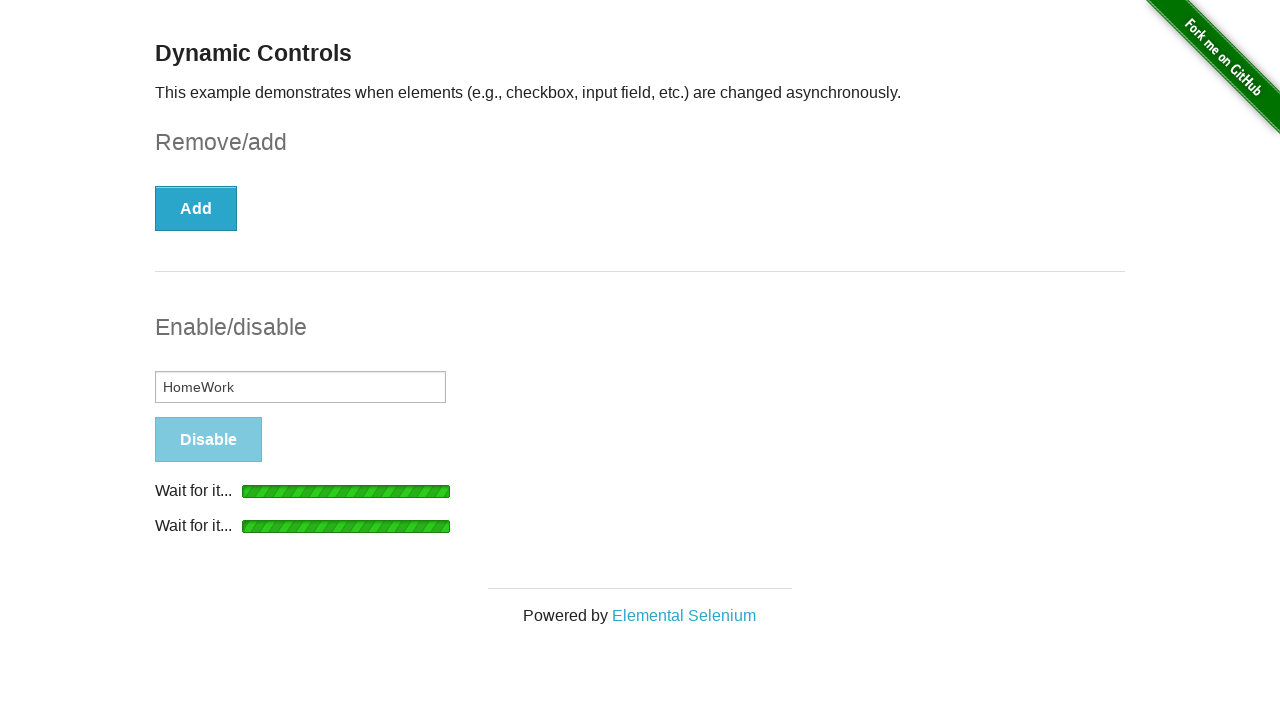

Text field disable action completed and message appeared
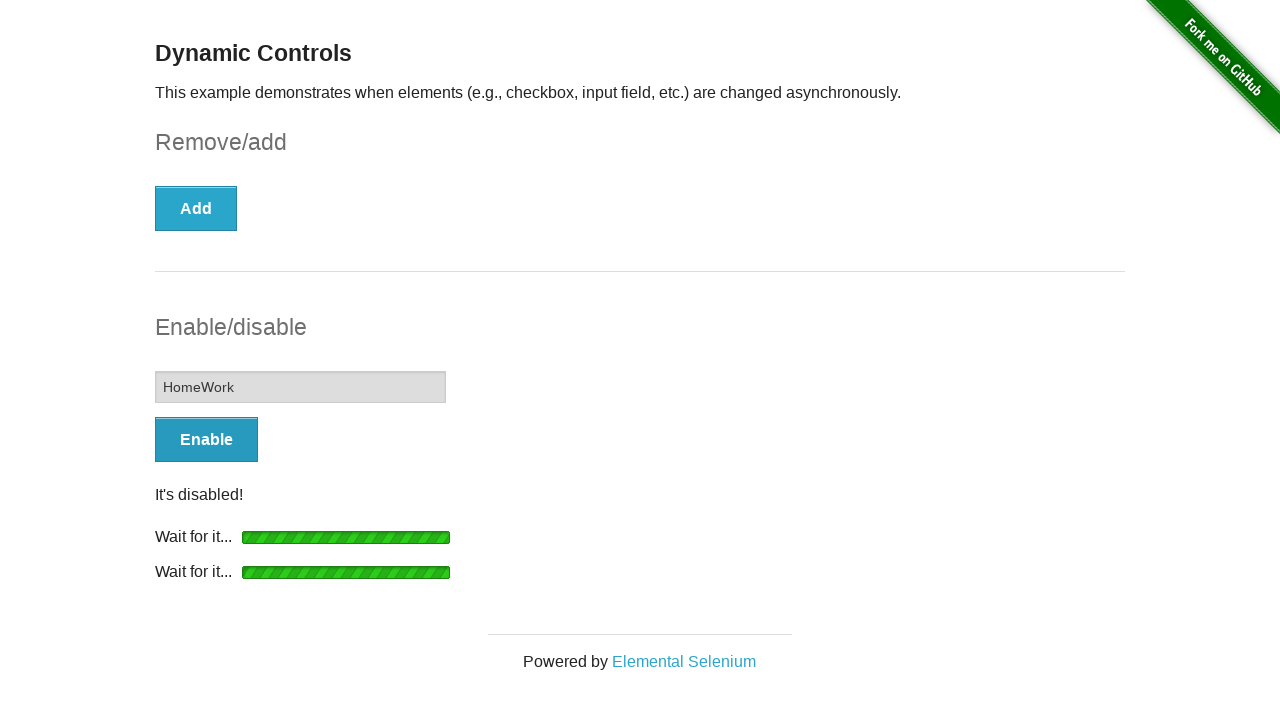

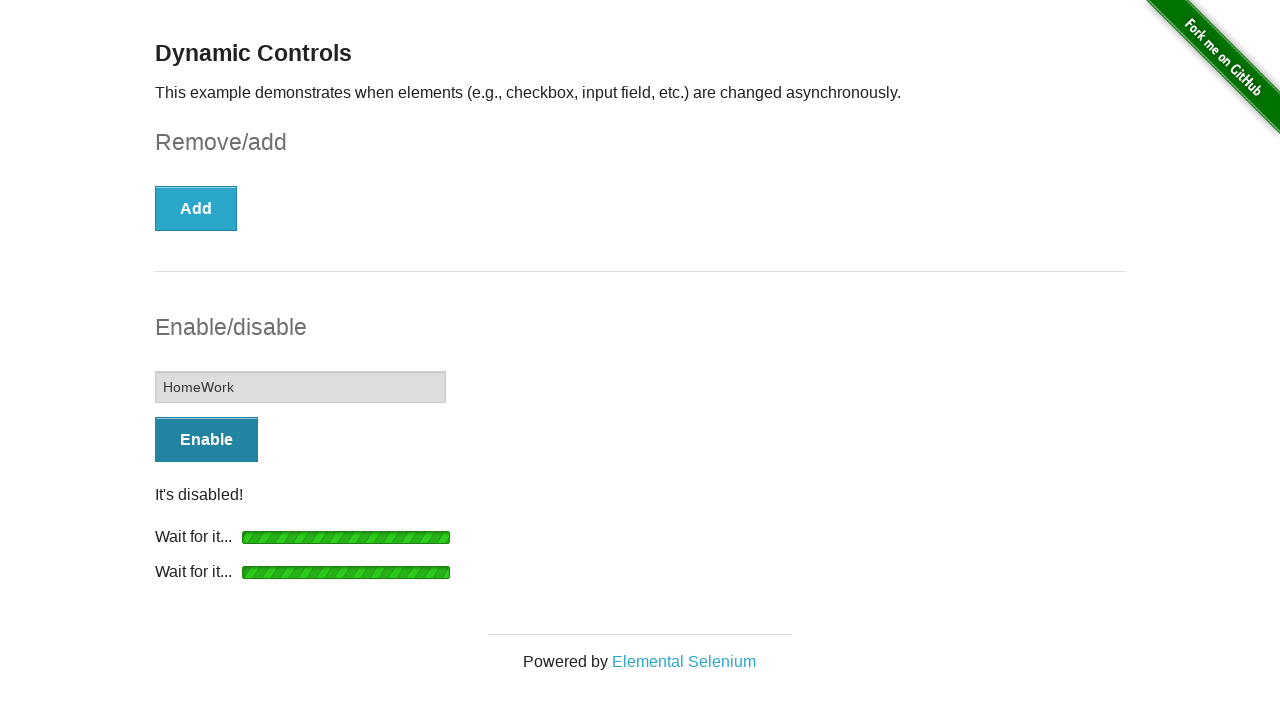